Tests that edits are saved when the input field loses focus (blur event)

Starting URL: https://demo.playwright.dev/todomvc

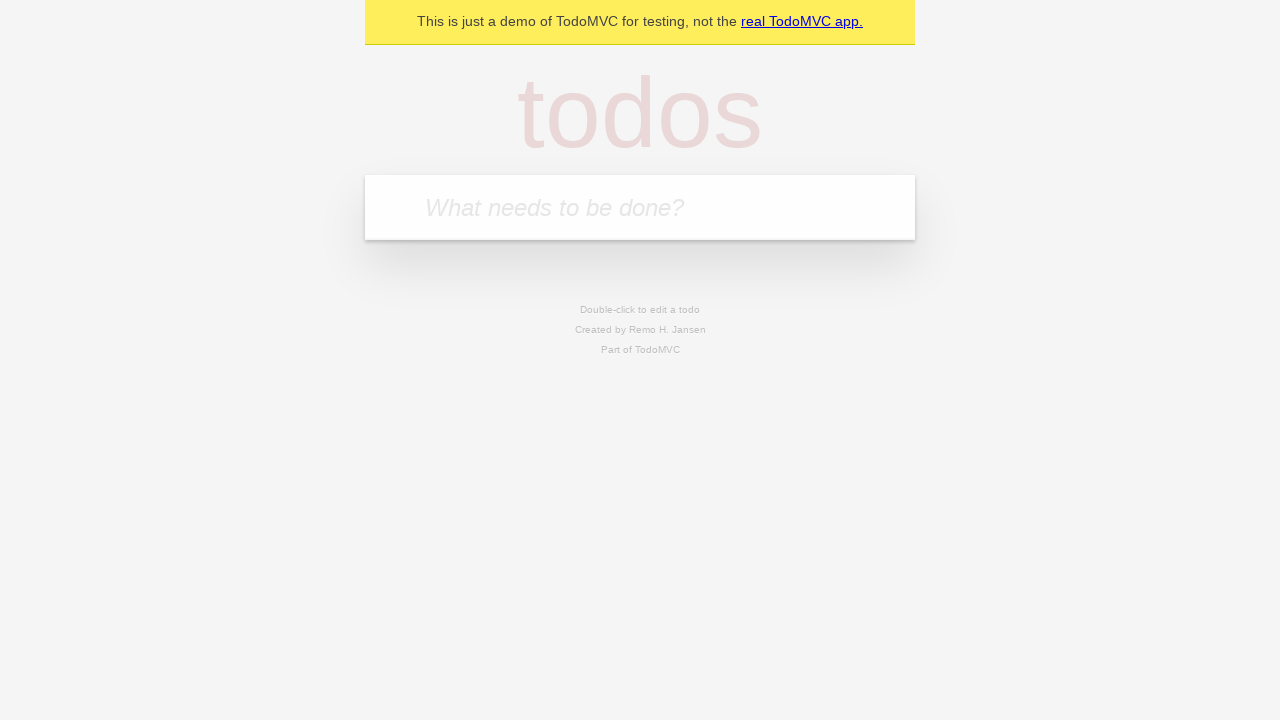

Filled todo input with 'buy some cheese' on internal:attr=[placeholder="What needs to be done?"i]
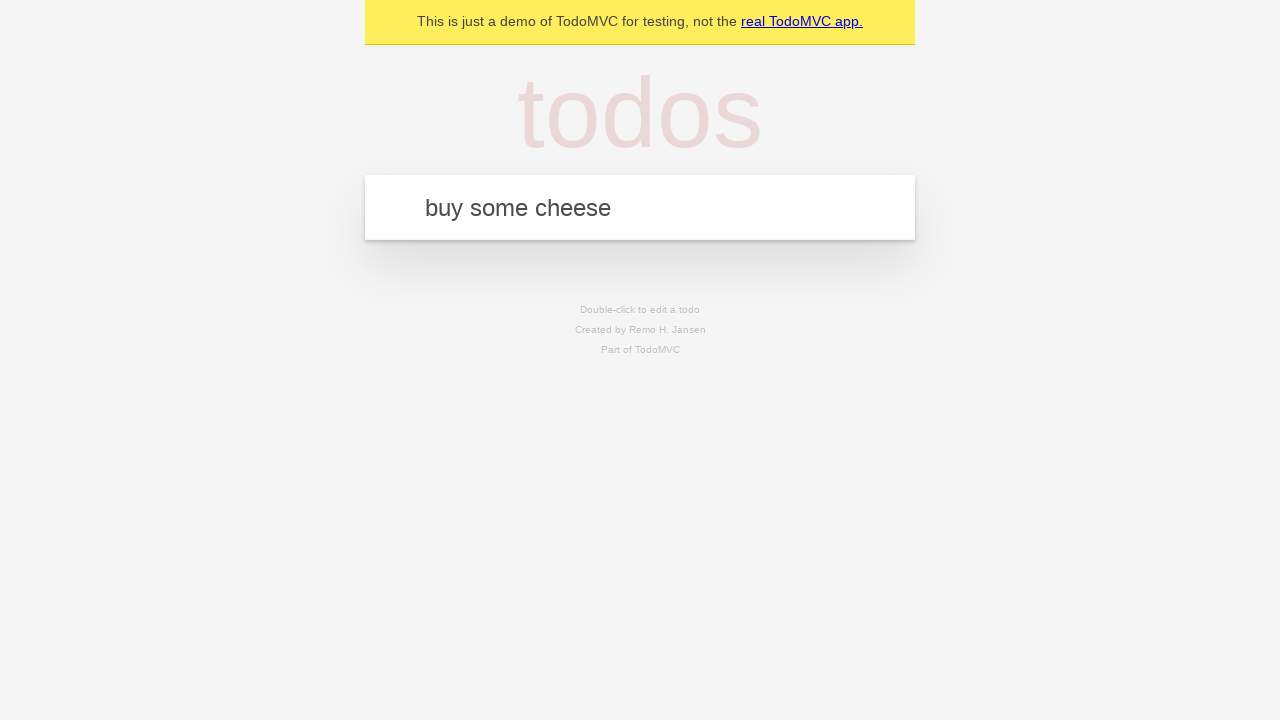

Pressed Enter to create todo 'buy some cheese' on internal:attr=[placeholder="What needs to be done?"i]
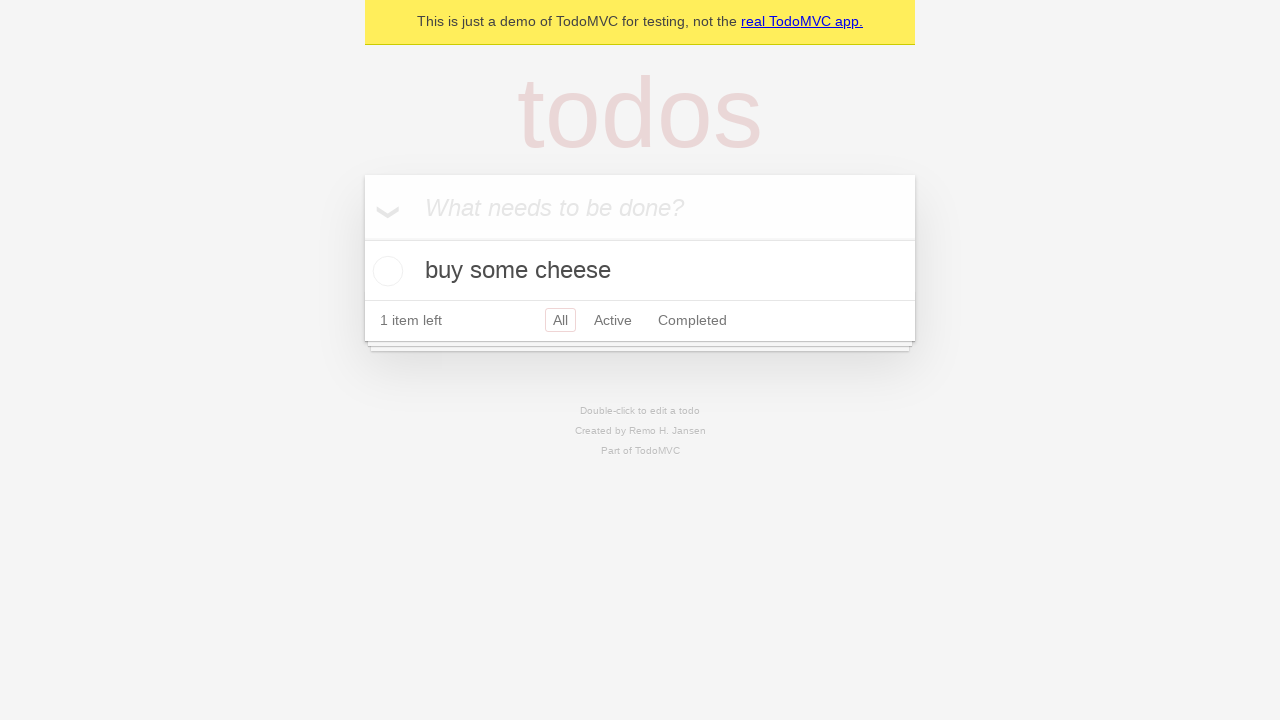

Filled todo input with 'feed the cat' on internal:attr=[placeholder="What needs to be done?"i]
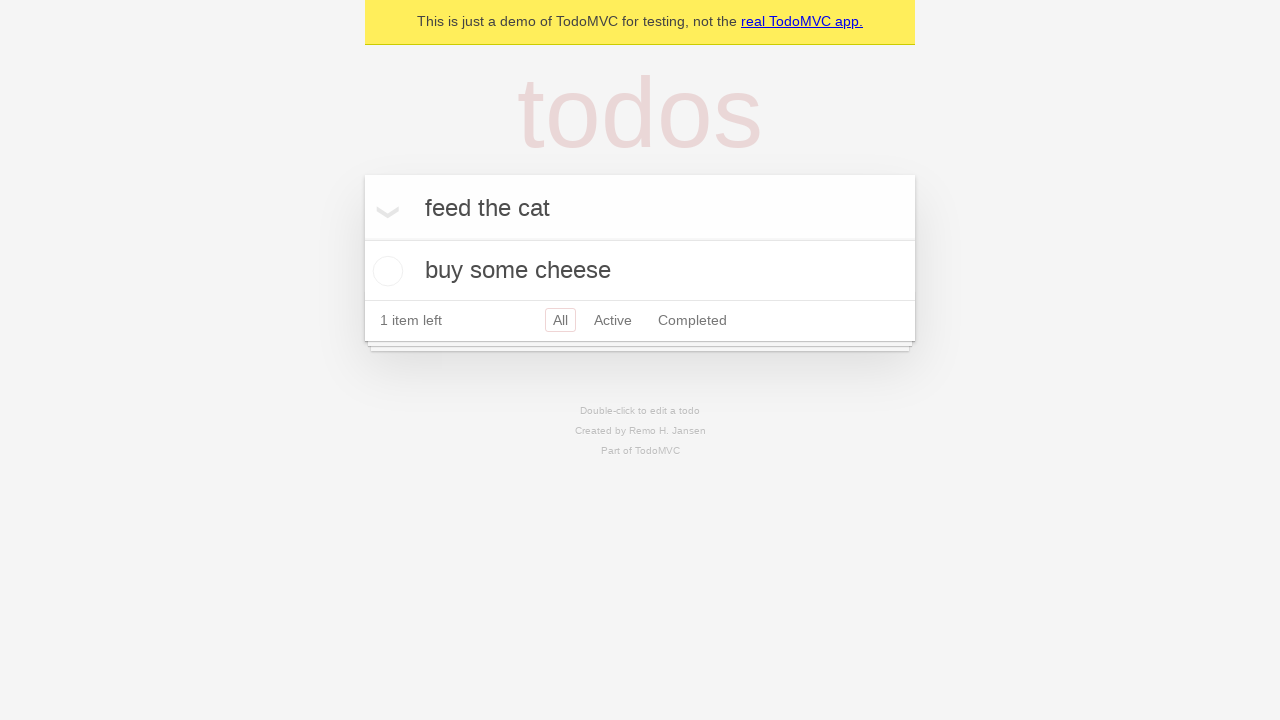

Pressed Enter to create todo 'feed the cat' on internal:attr=[placeholder="What needs to be done?"i]
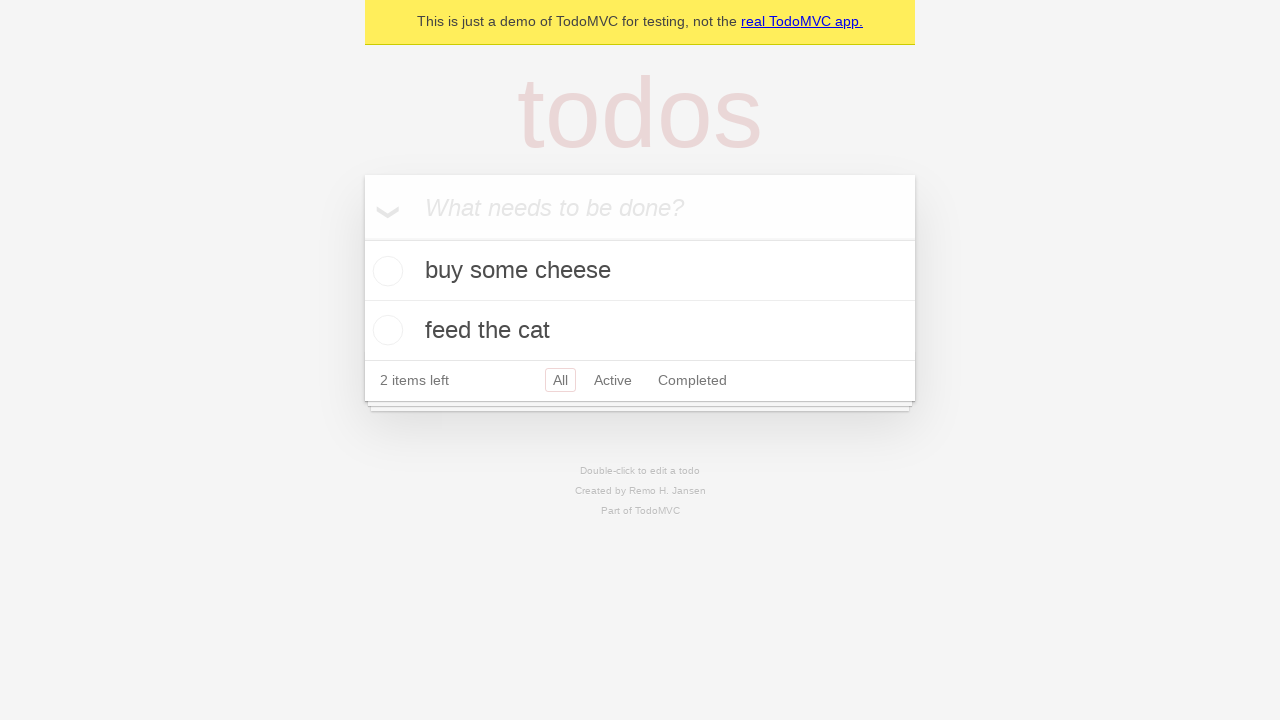

Filled todo input with 'book a doctors appointment' on internal:attr=[placeholder="What needs to be done?"i]
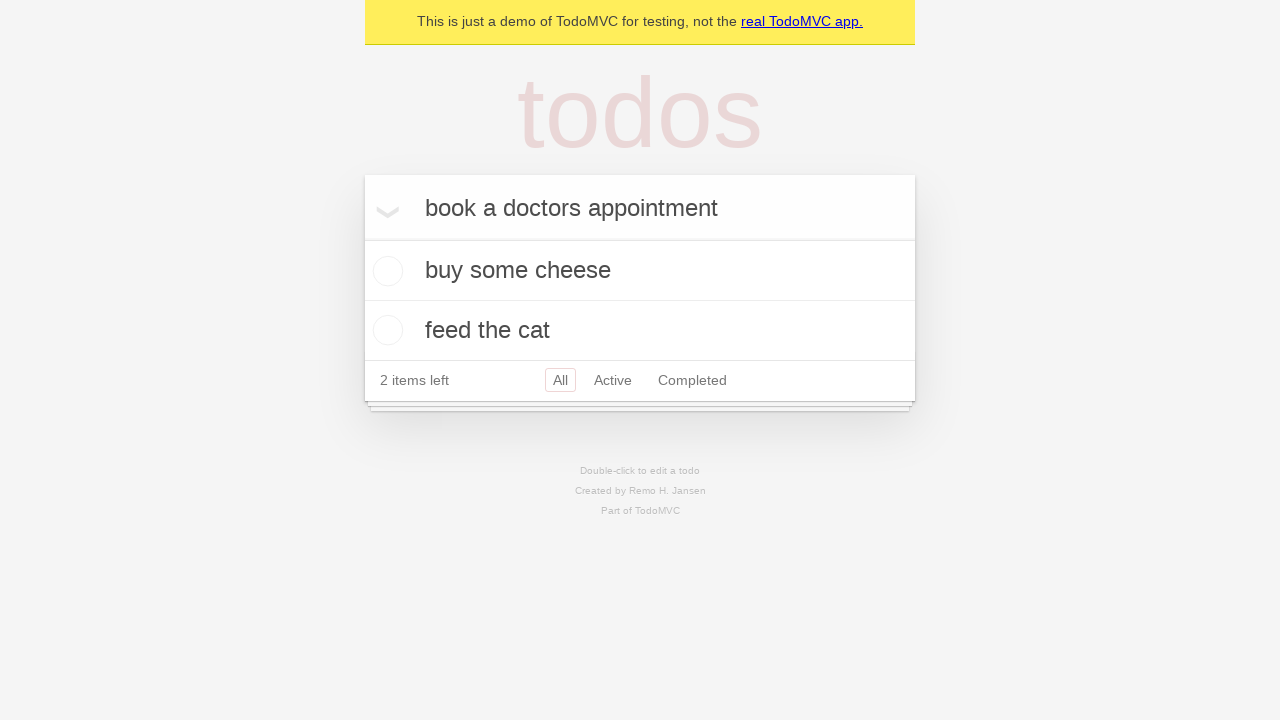

Pressed Enter to create todo 'book a doctors appointment' on internal:attr=[placeholder="What needs to be done?"i]
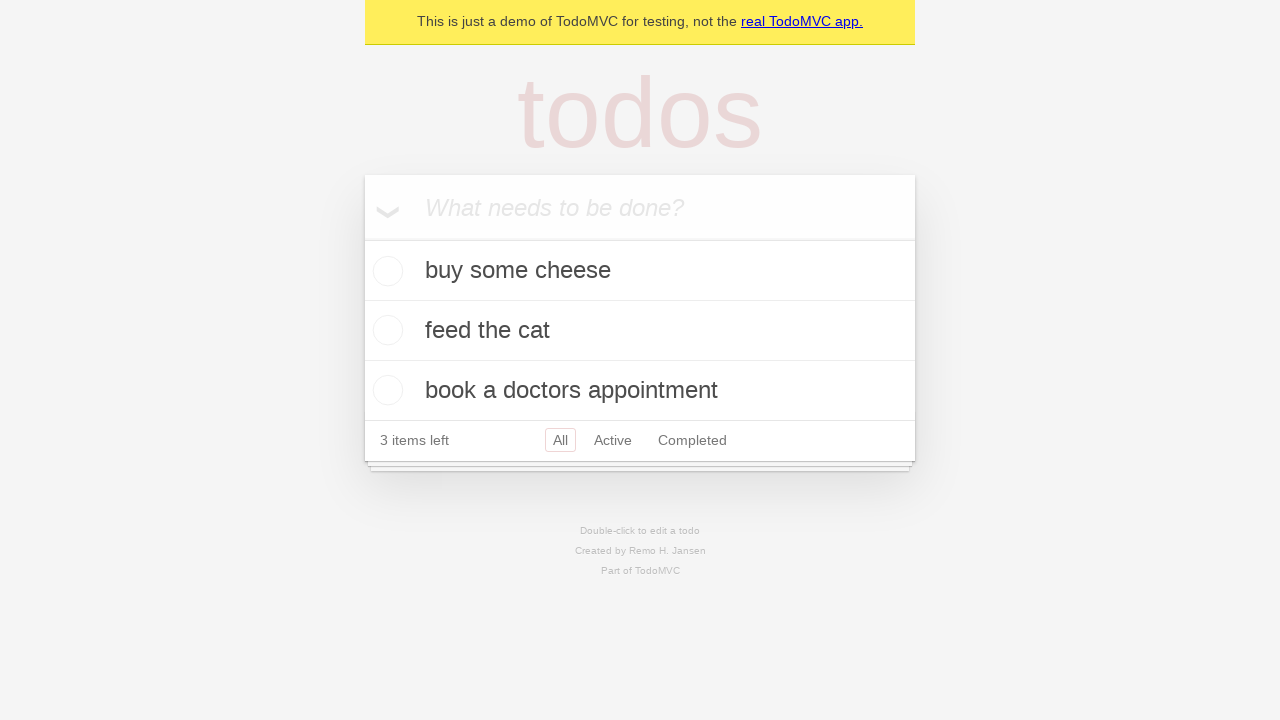

Double-clicked second todo to enter edit mode at (640, 331) on internal:testid=[data-testid="todo-item"s] >> nth=1
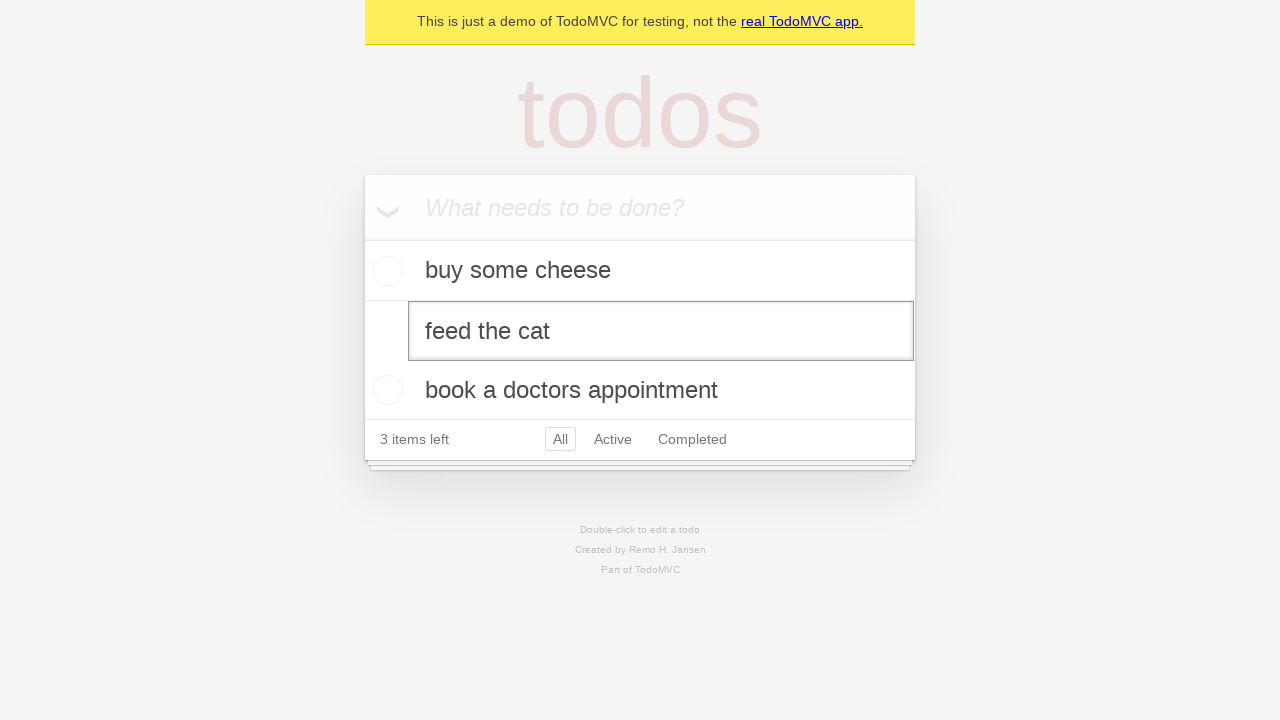

Filled edit field with new text 'buy some sausages' on internal:testid=[data-testid="todo-item"s] >> nth=1 >> internal:role=textbox[nam
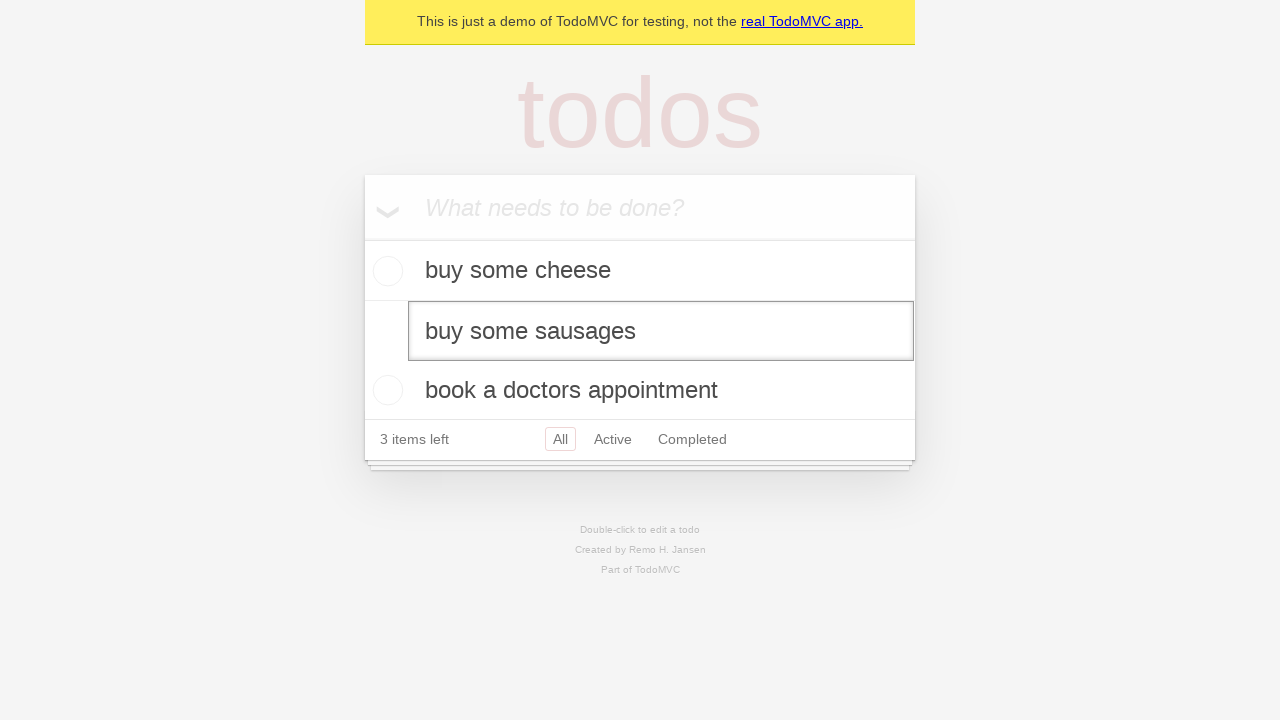

Dispatched blur event to save the edited todo
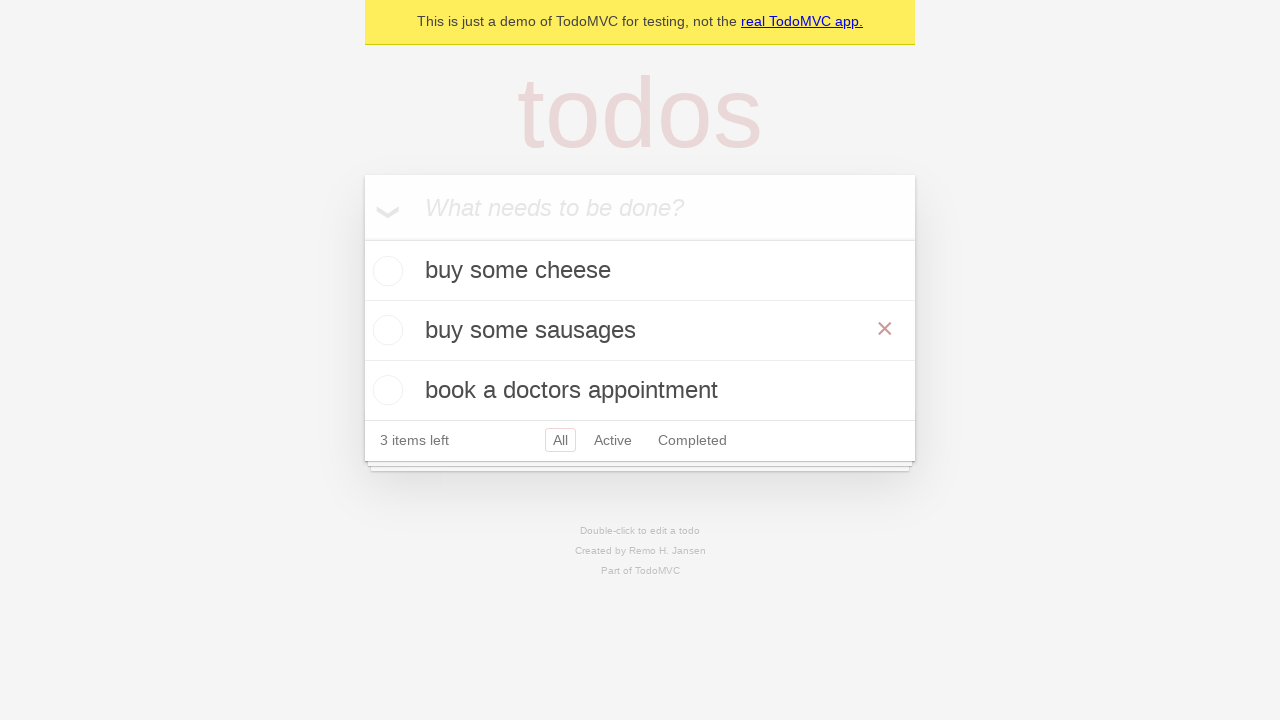

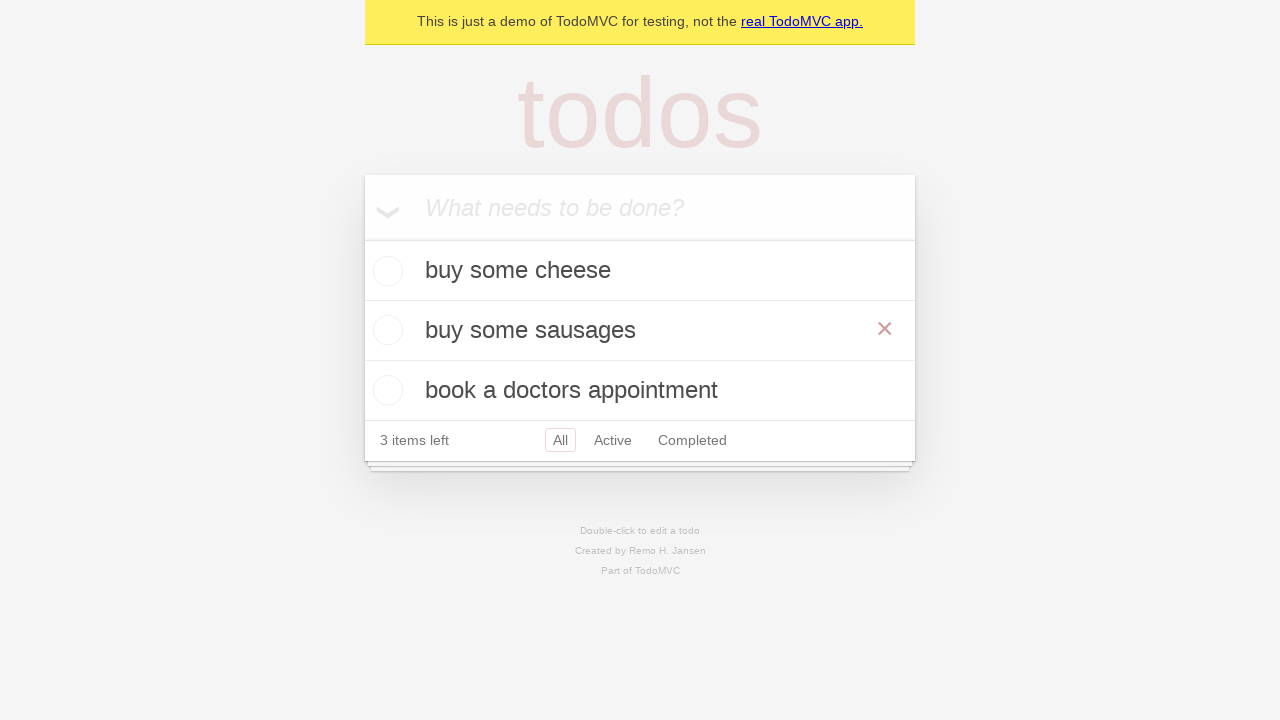